Tests that clicking the Due column header sorts the table data in ascending order by verifying the numerical values are properly ordered

Starting URL: http://the-internet.herokuapp.com/tables

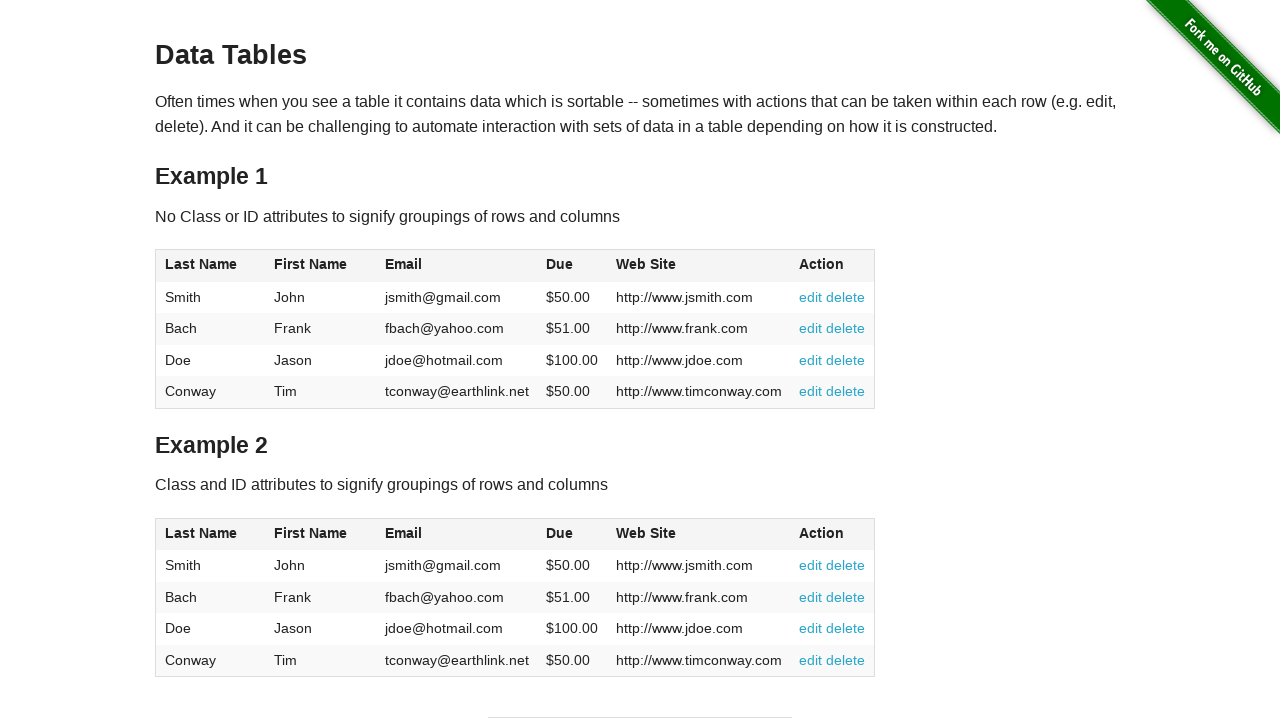

Clicked Due column header to sort table in ascending order at (572, 266) on #table1 thead tr th:nth-child(4)
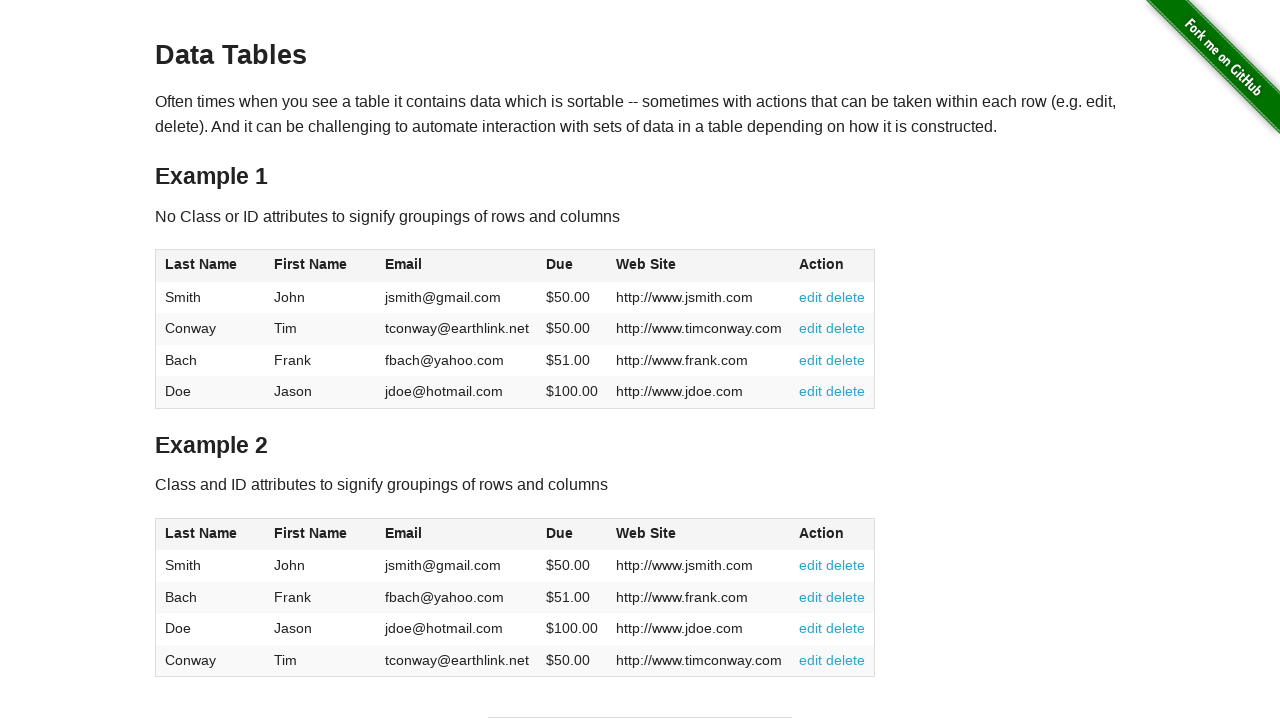

Verified Due column cells are present in table body
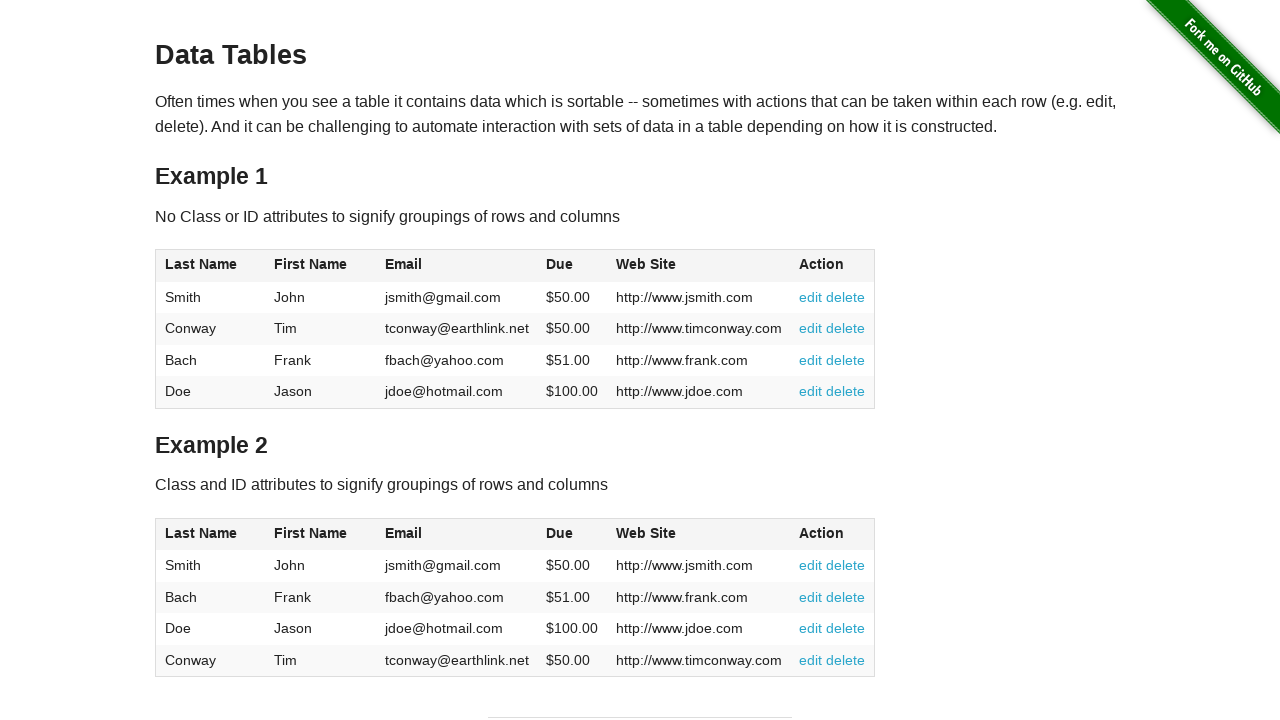

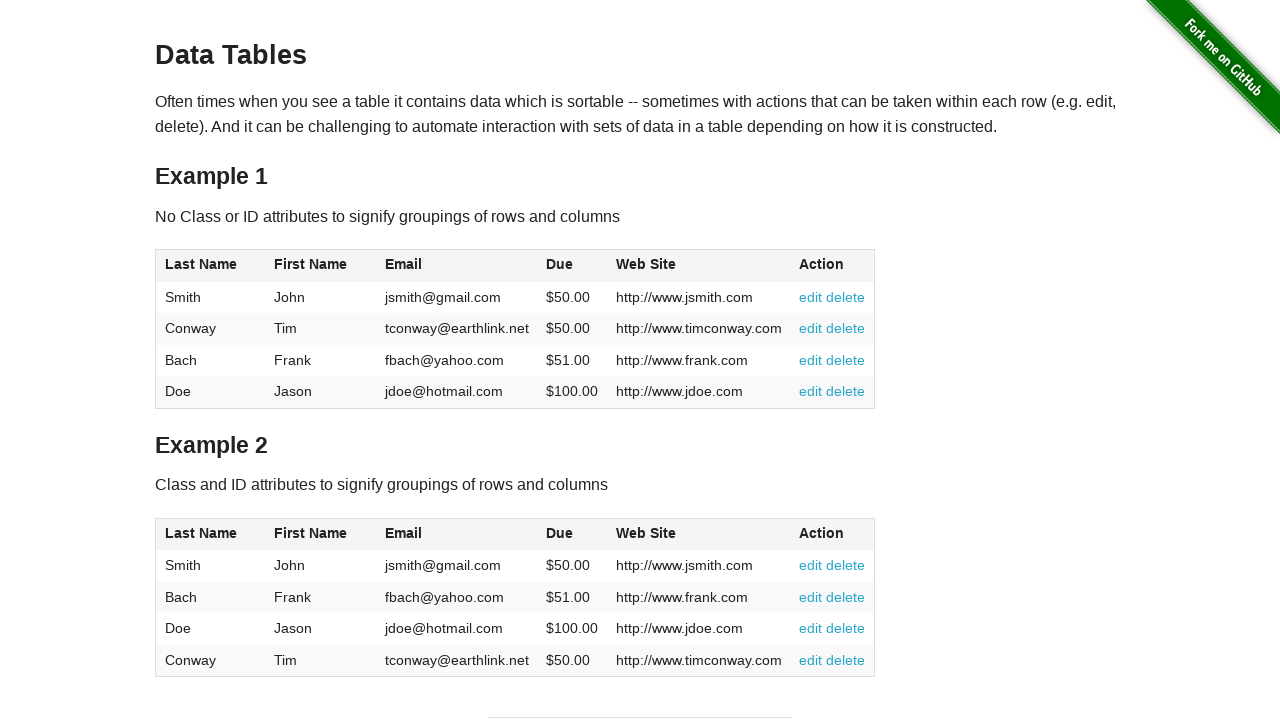